Tests a math problem form by reading two numbers, calculating their sum, selecting the result from a dropdown, and submitting the form

Starting URL: http://suninjuly.github.io/selects1.html

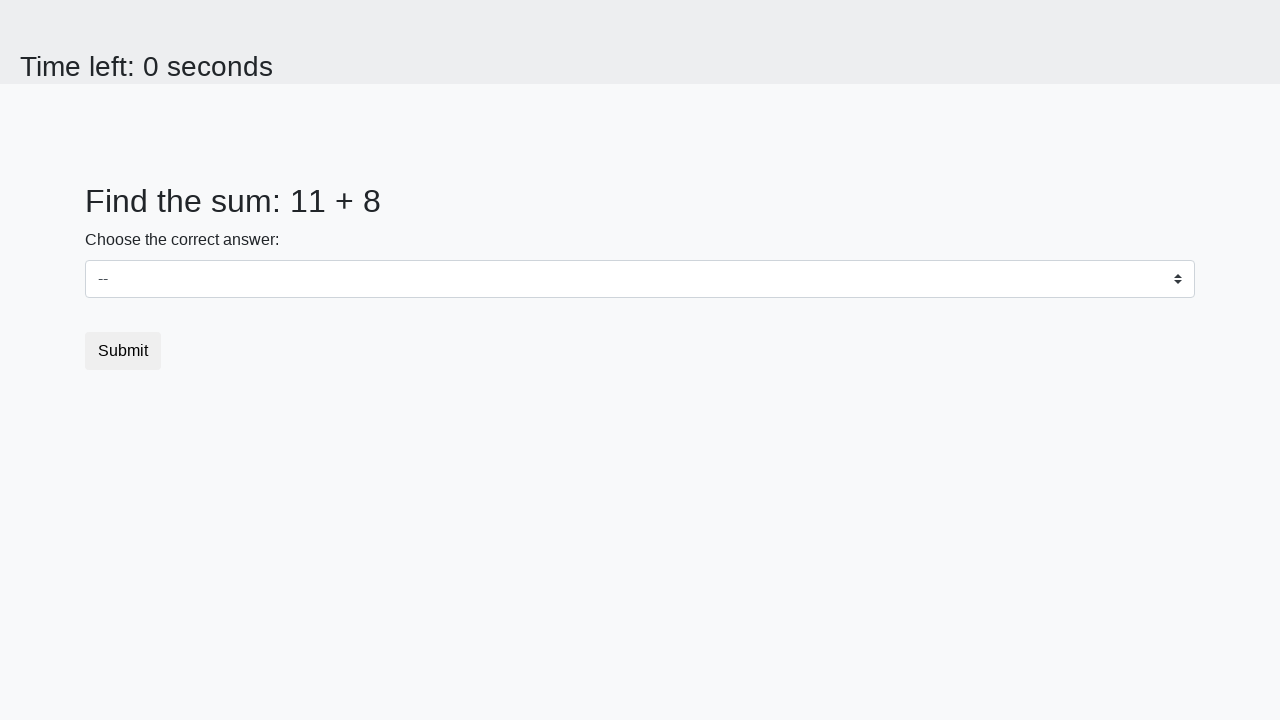

Navigated to math problem form page
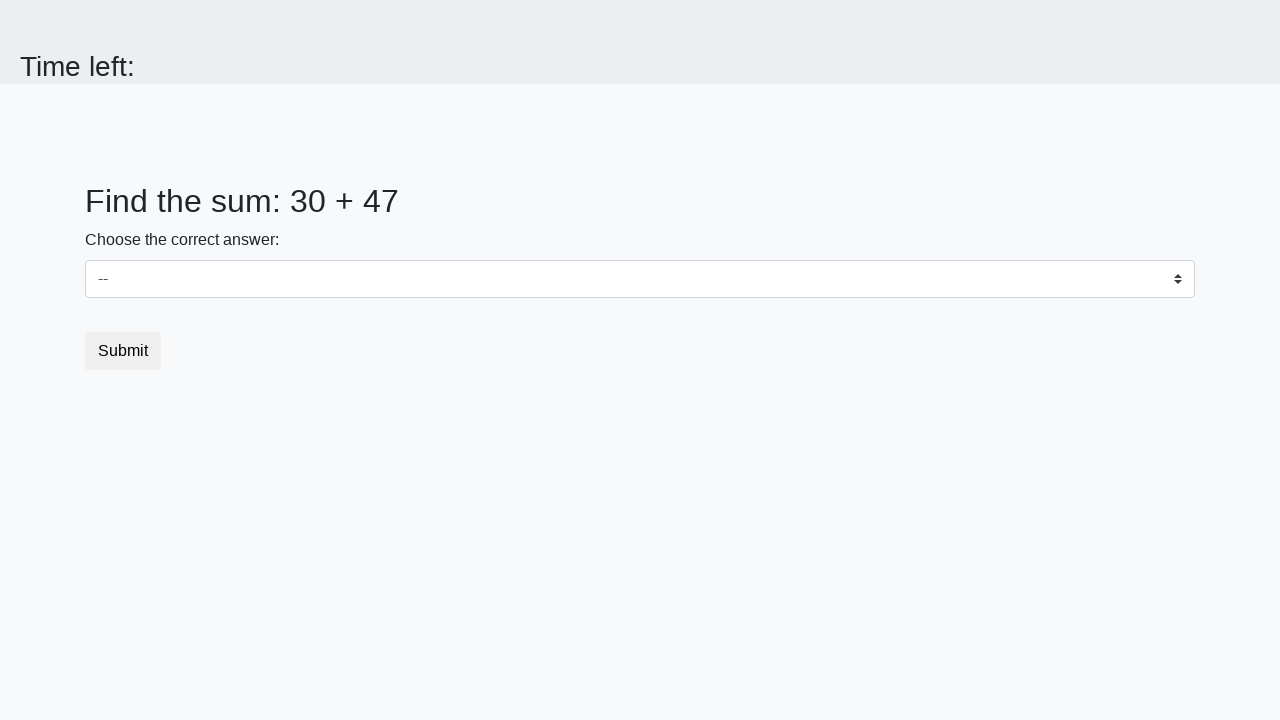

Located first number element
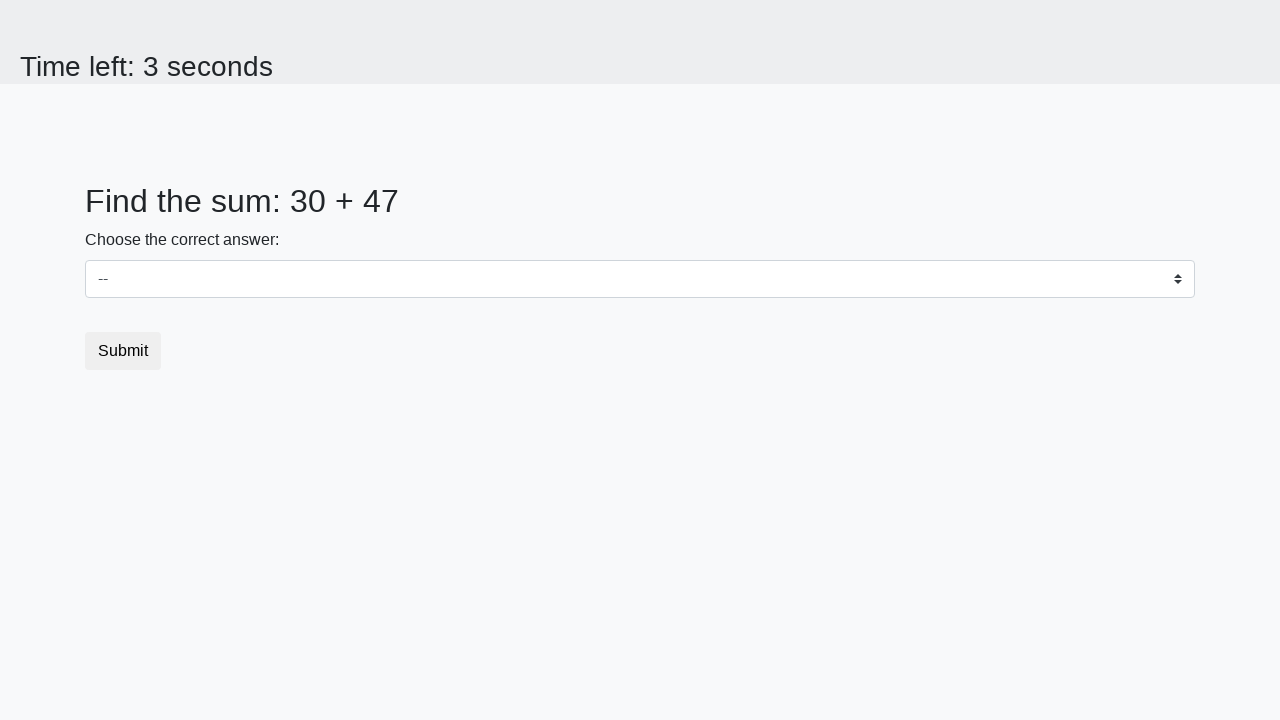

Located second number element
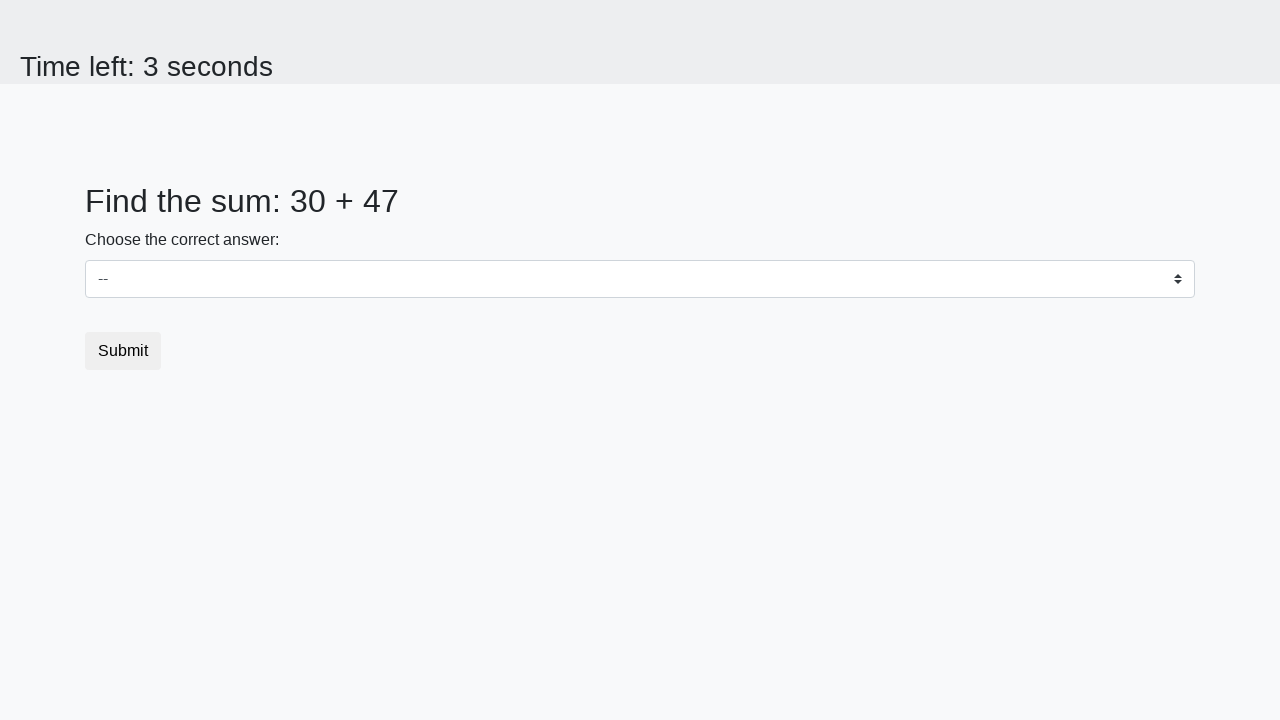

Read first number: 30
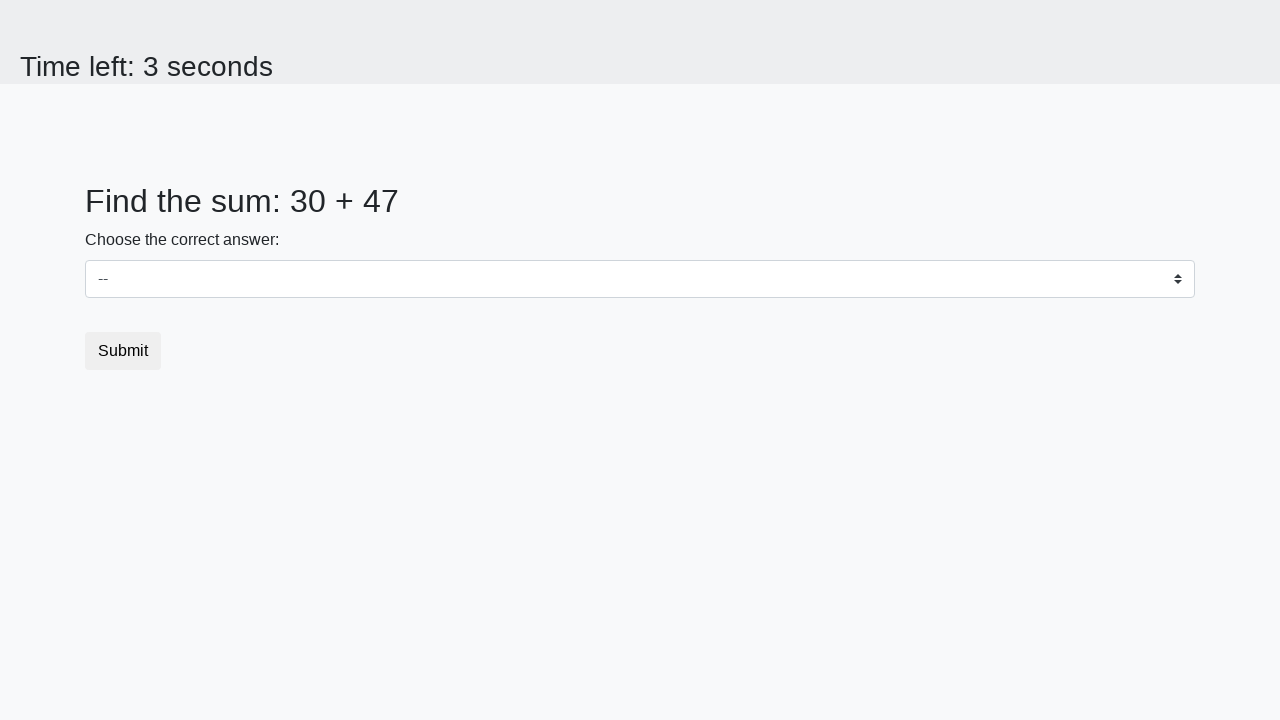

Read second number: 47
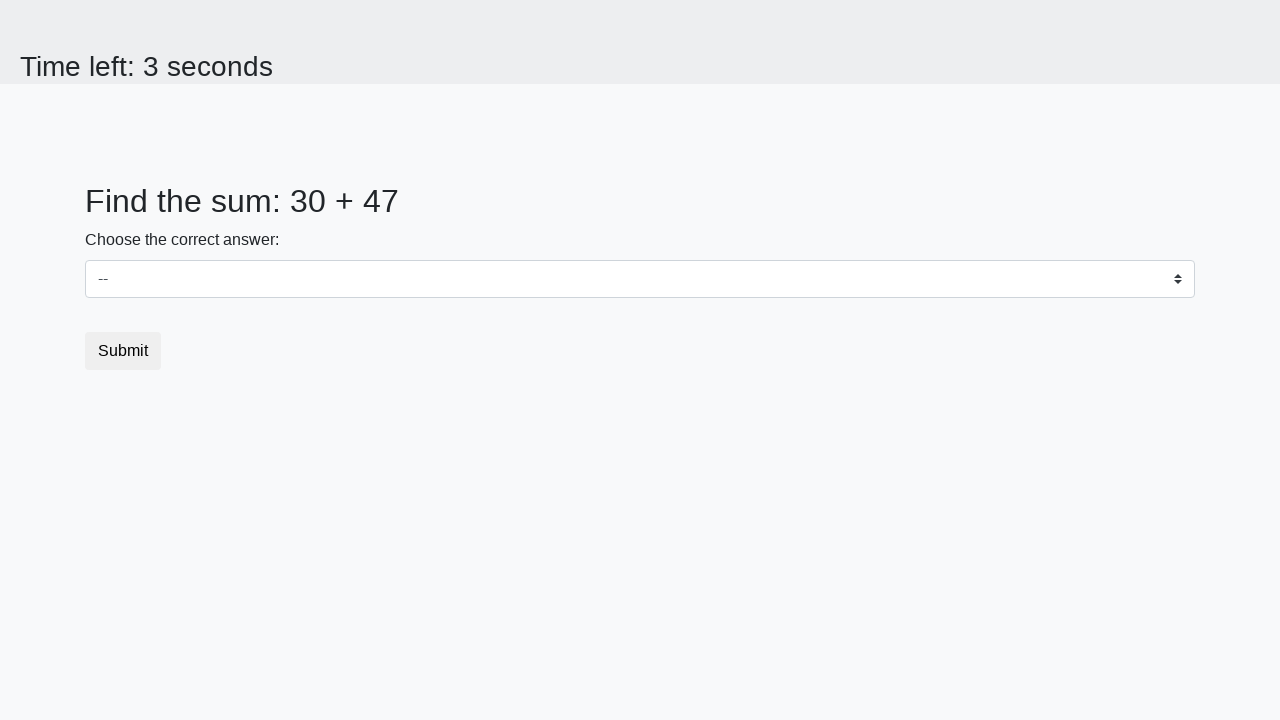

Calculated sum: 30 + 47 = 77
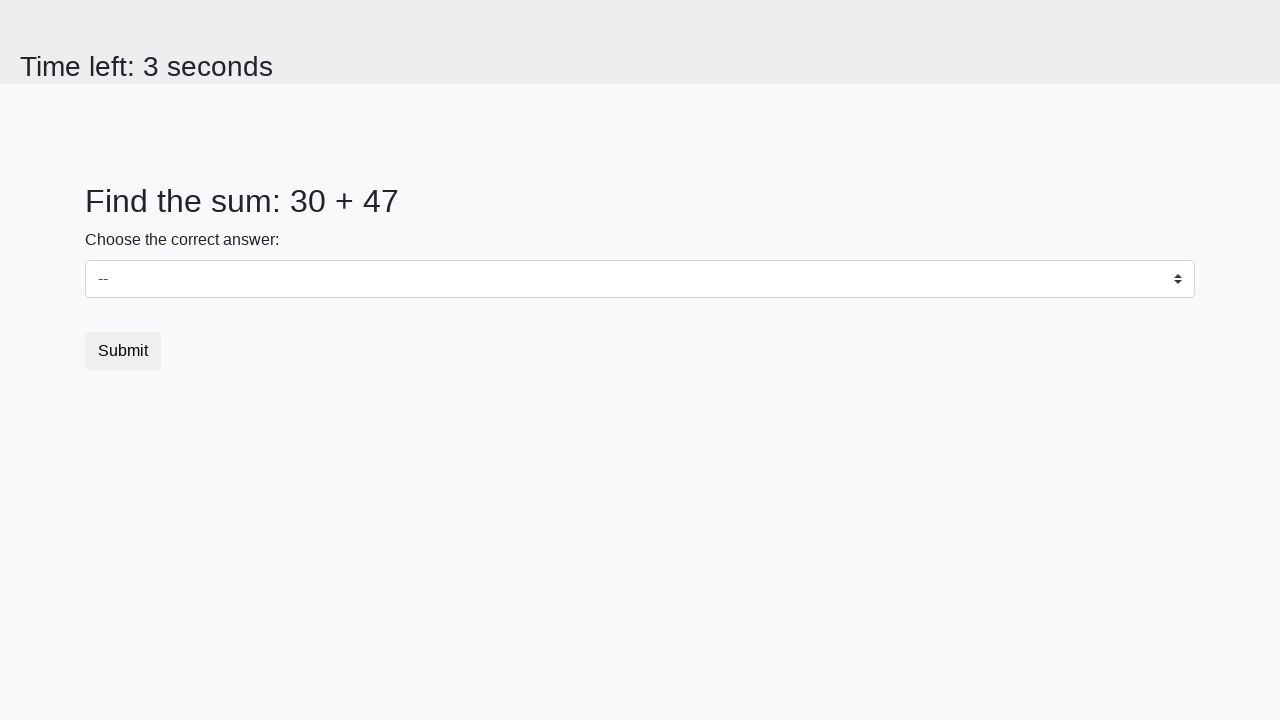

Selected 77 from dropdown on #dropdown.custom-select
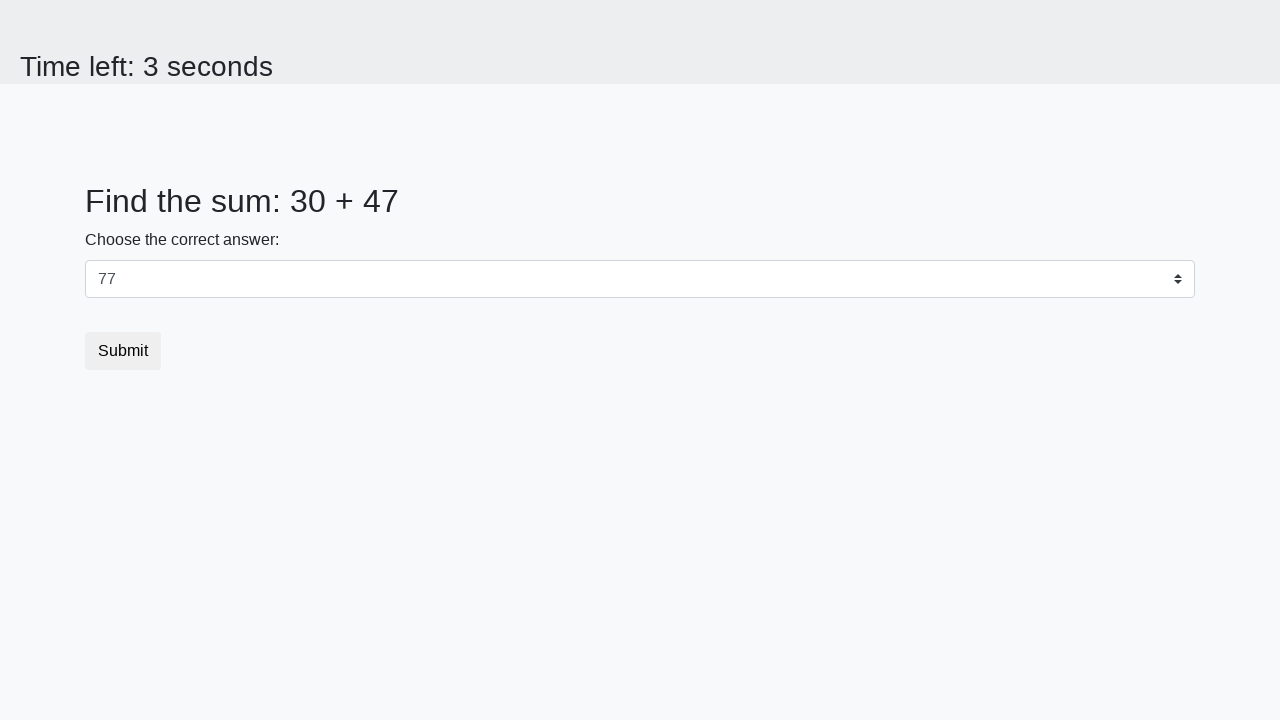

Clicked submit button at (123, 351) on button.btn.btn-default
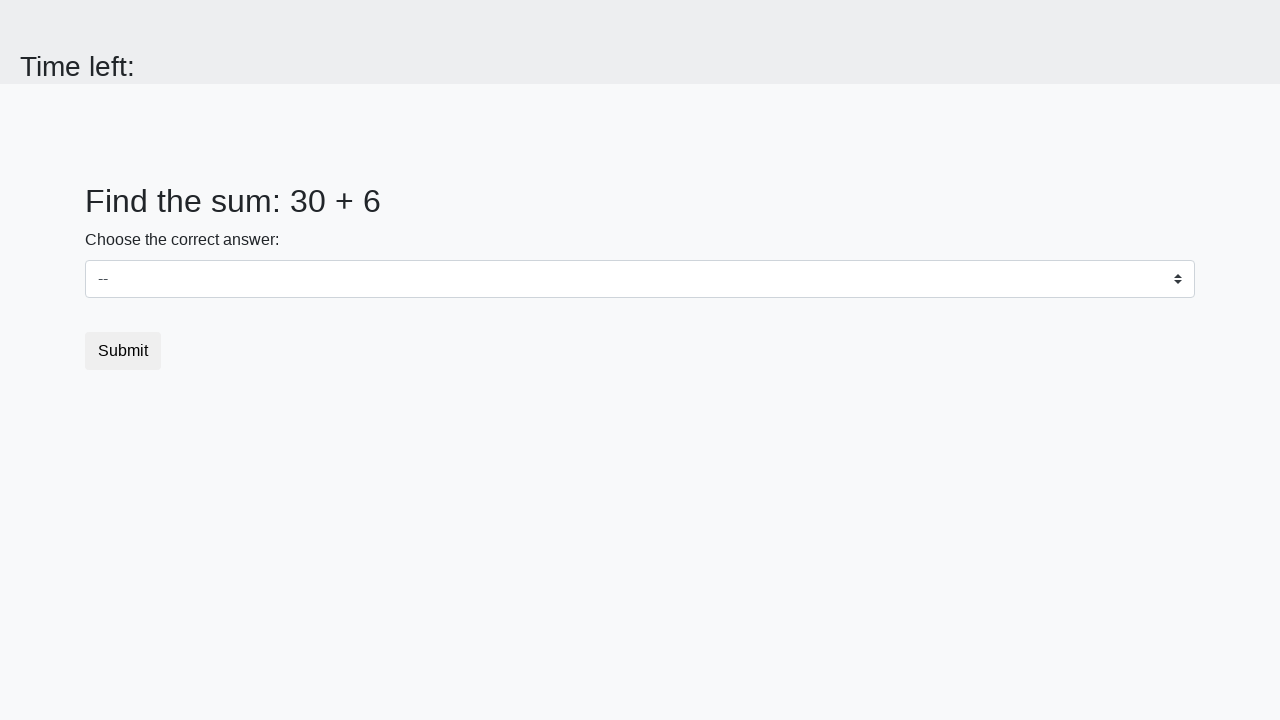

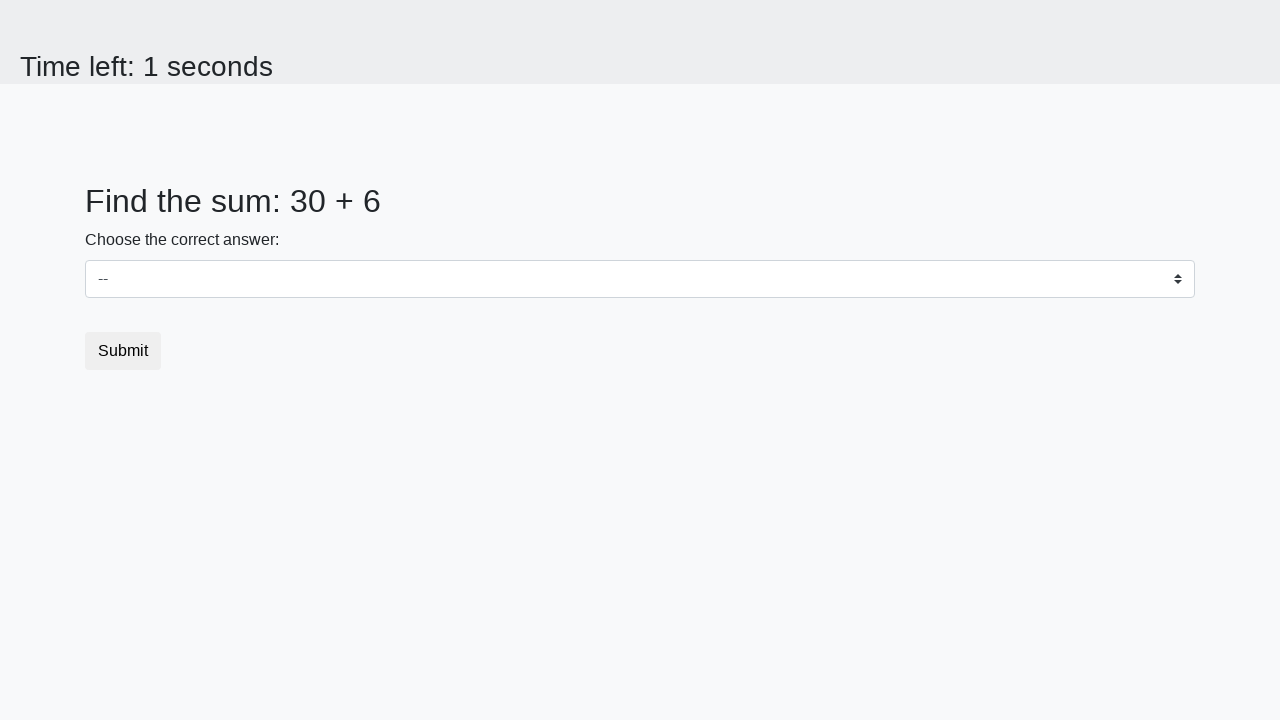